Tests dynamic page loading with a refactored wait approach, clicking Start and waiting for the finish text to appear

Starting URL: http://the-internet.herokuapp.com/dynamic_loading/1

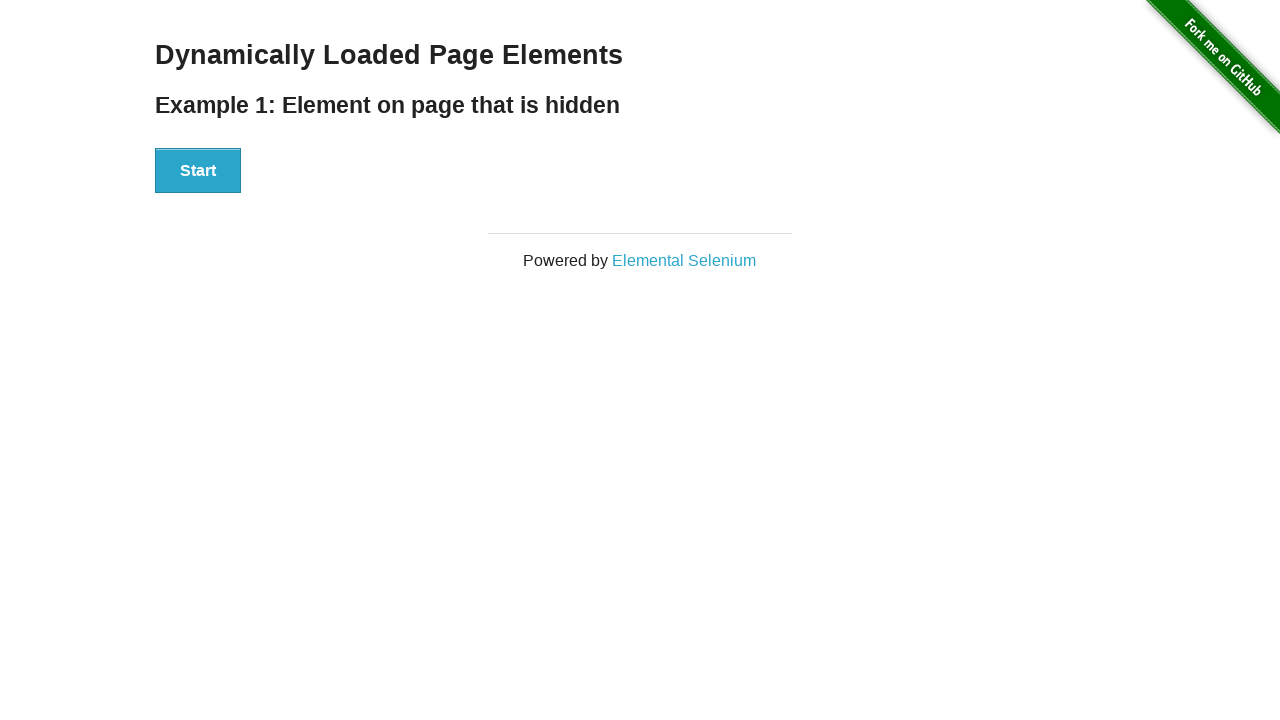

Clicked the Start button to trigger dynamic loading at (198, 171) on #start button
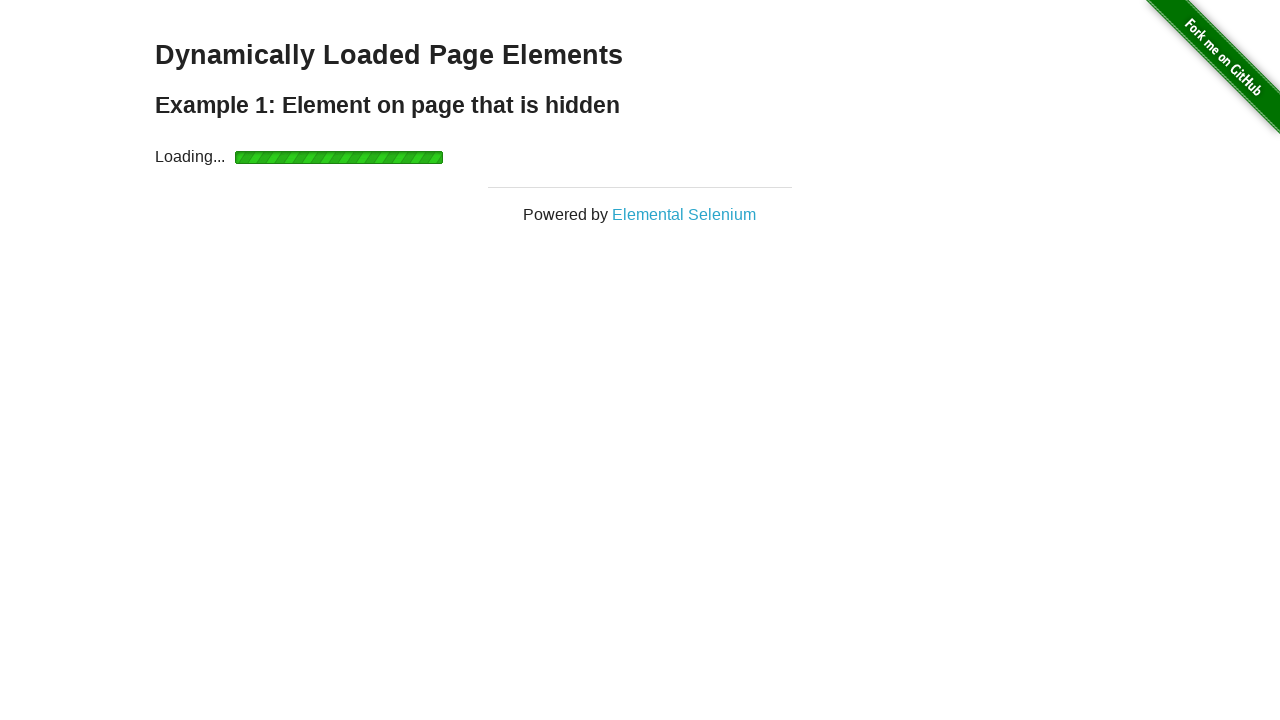

Waited for finish element to become visible
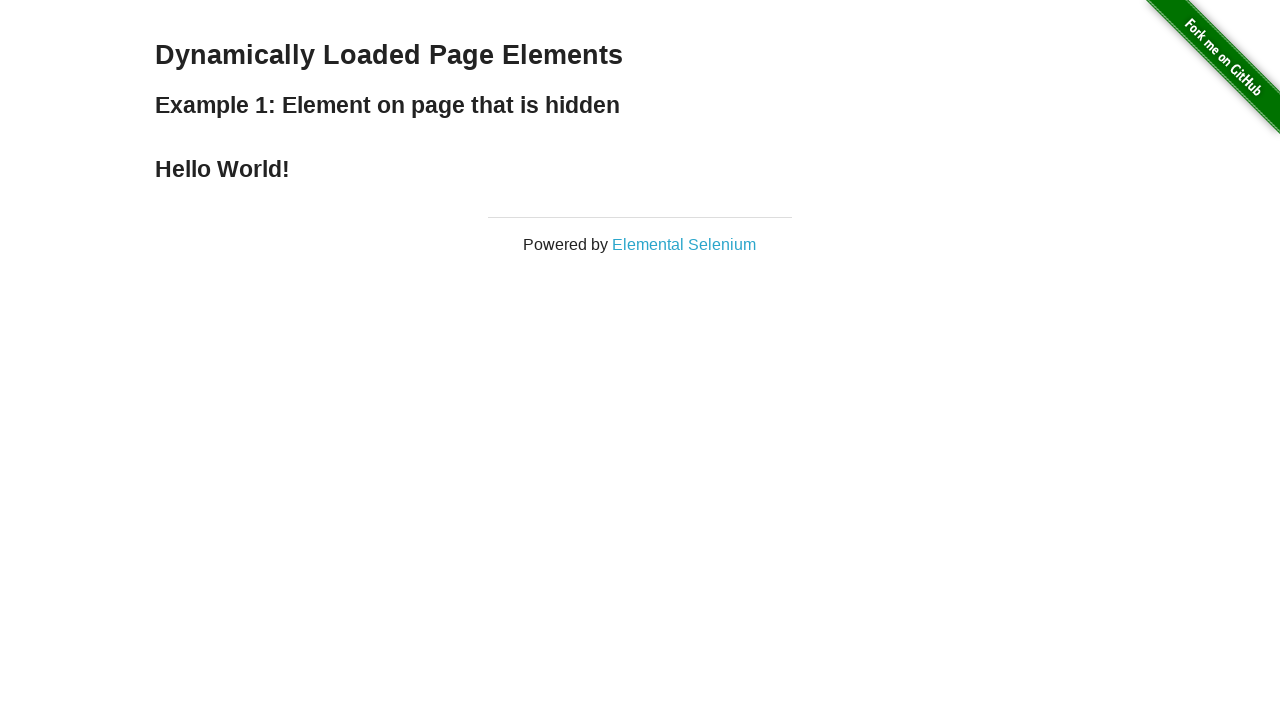

Verified the finish element is displayed
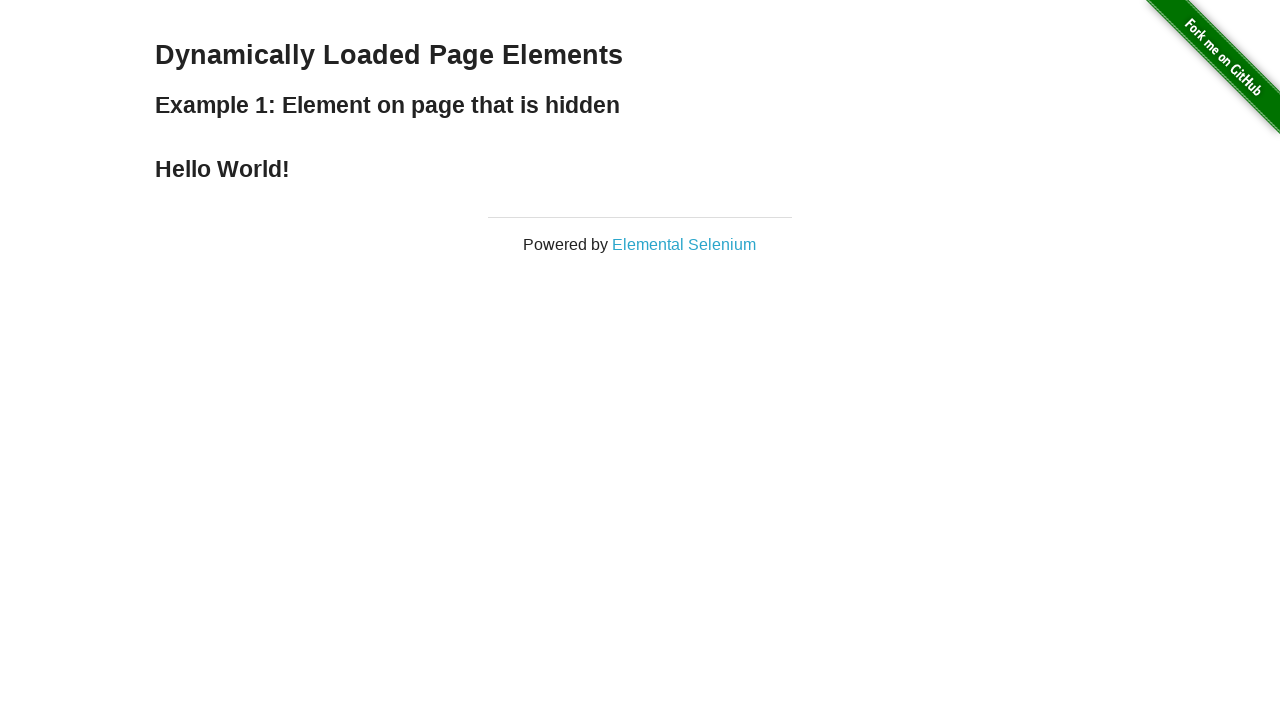

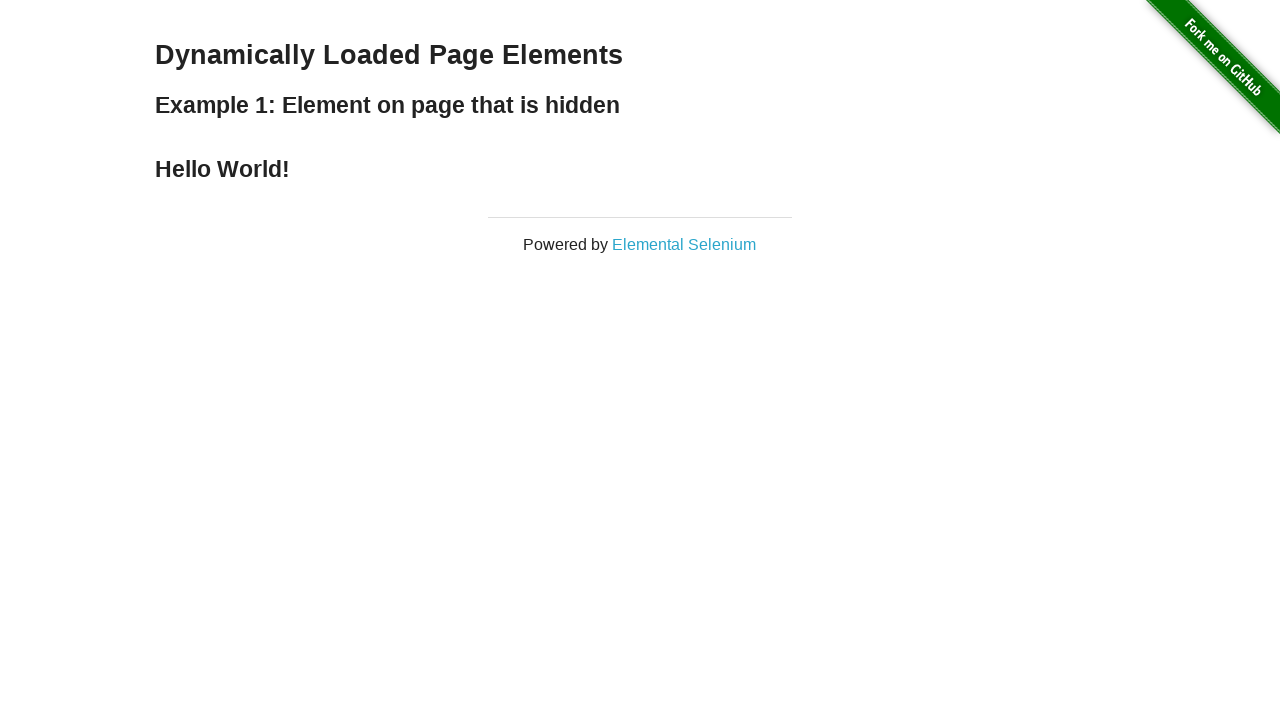